Tests multi-select dropdown by selecting Apple, Orange, and Peach options

Starting URL: https://www.letskodeit.com/practice

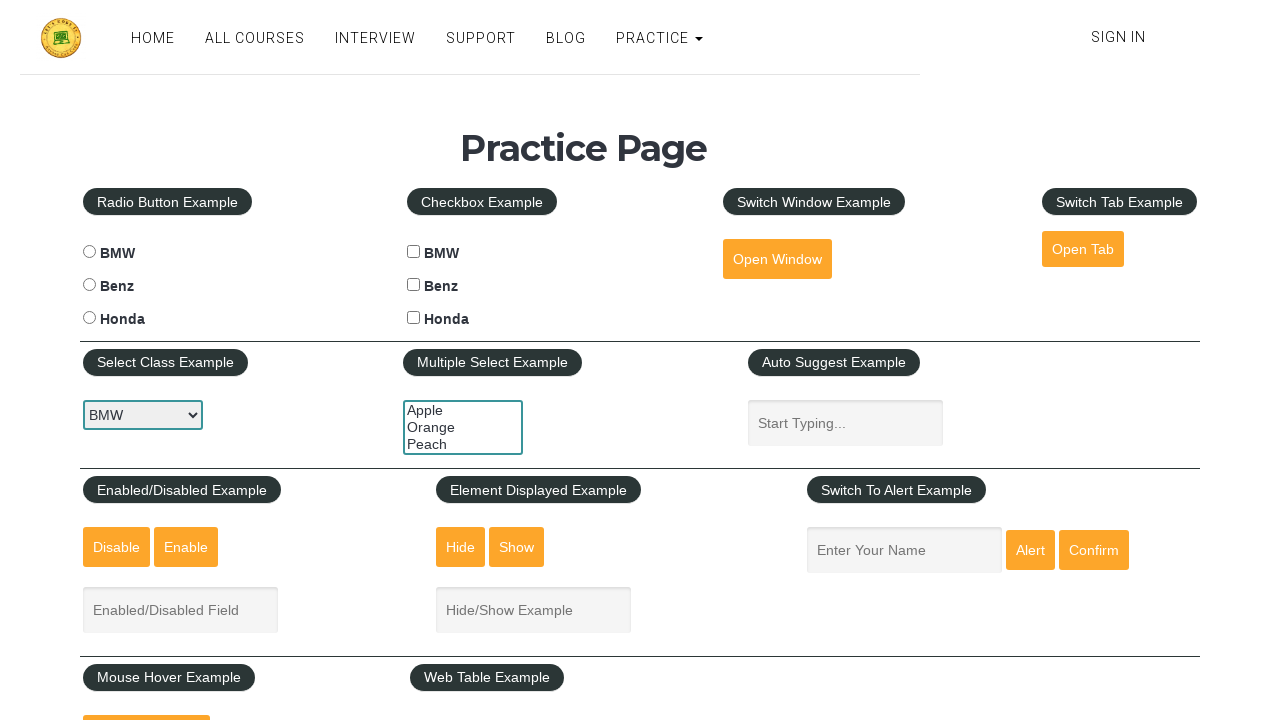

Selected Apple, Orange, and Peach options from multi-select dropdown on #multiple-select-example
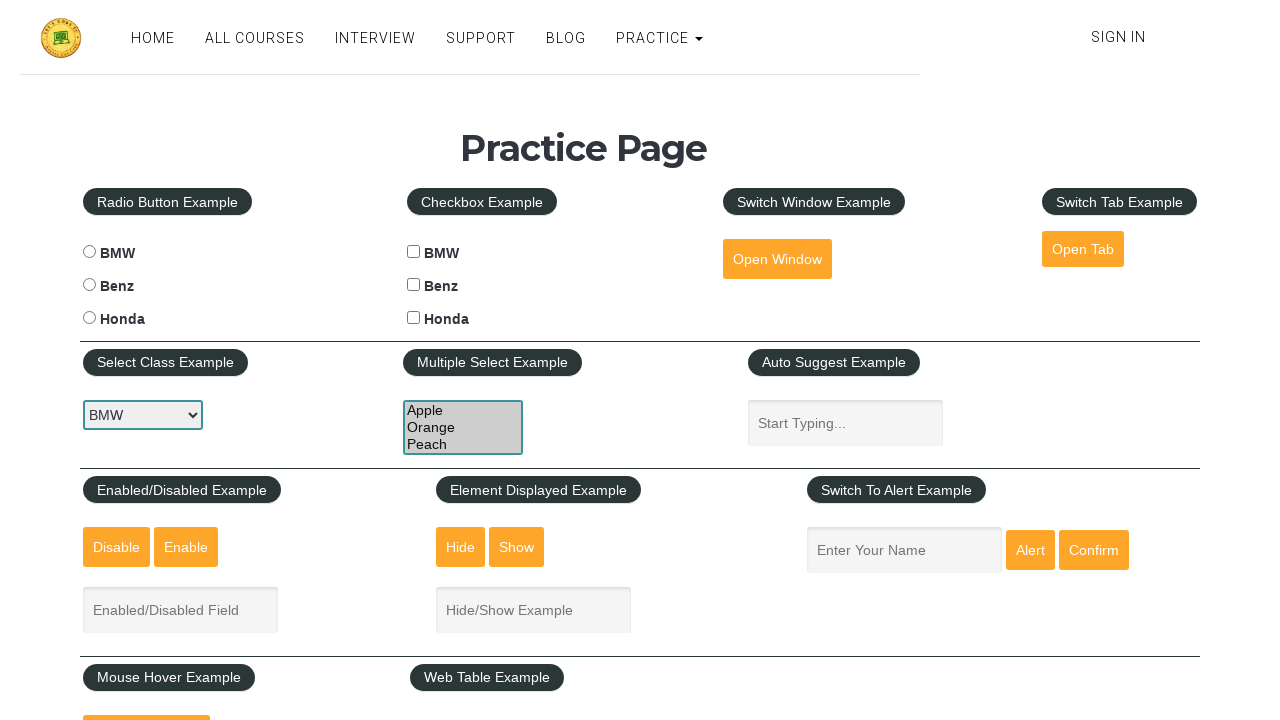

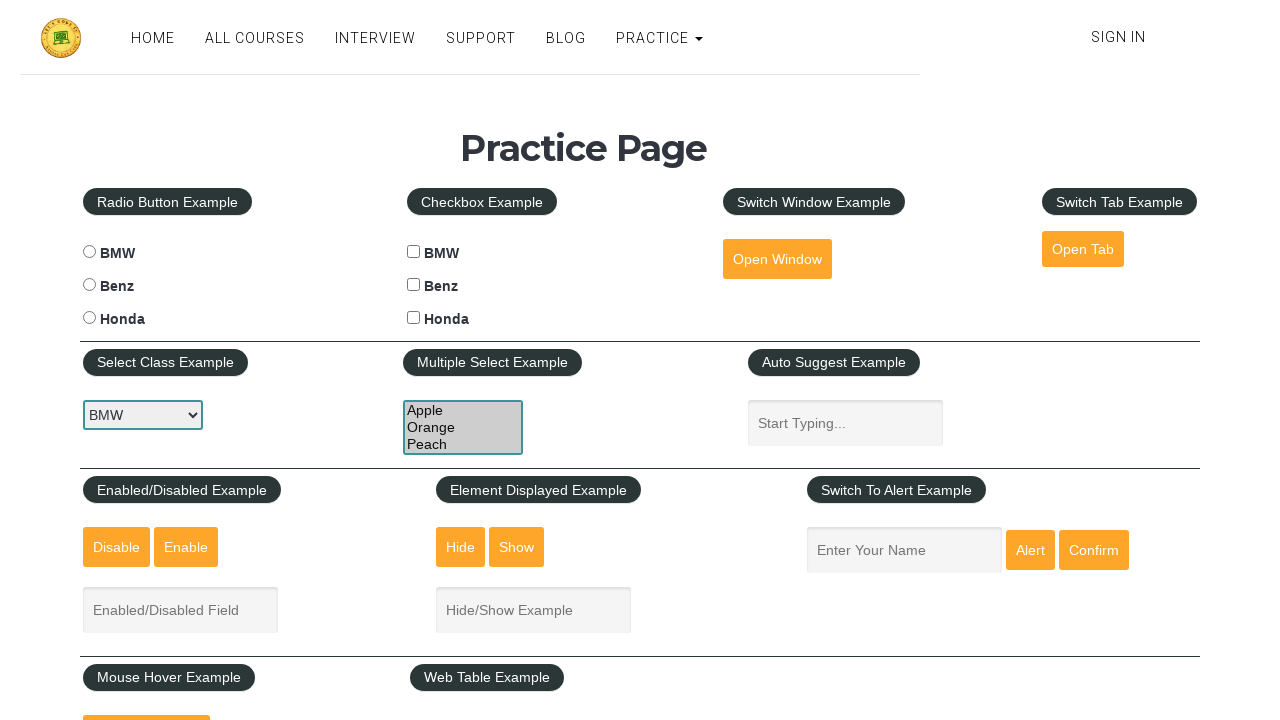